Tests clicking on an "Open Multiple" button on a window handling practice page

Starting URL: https://leafground.com/window.xhtml

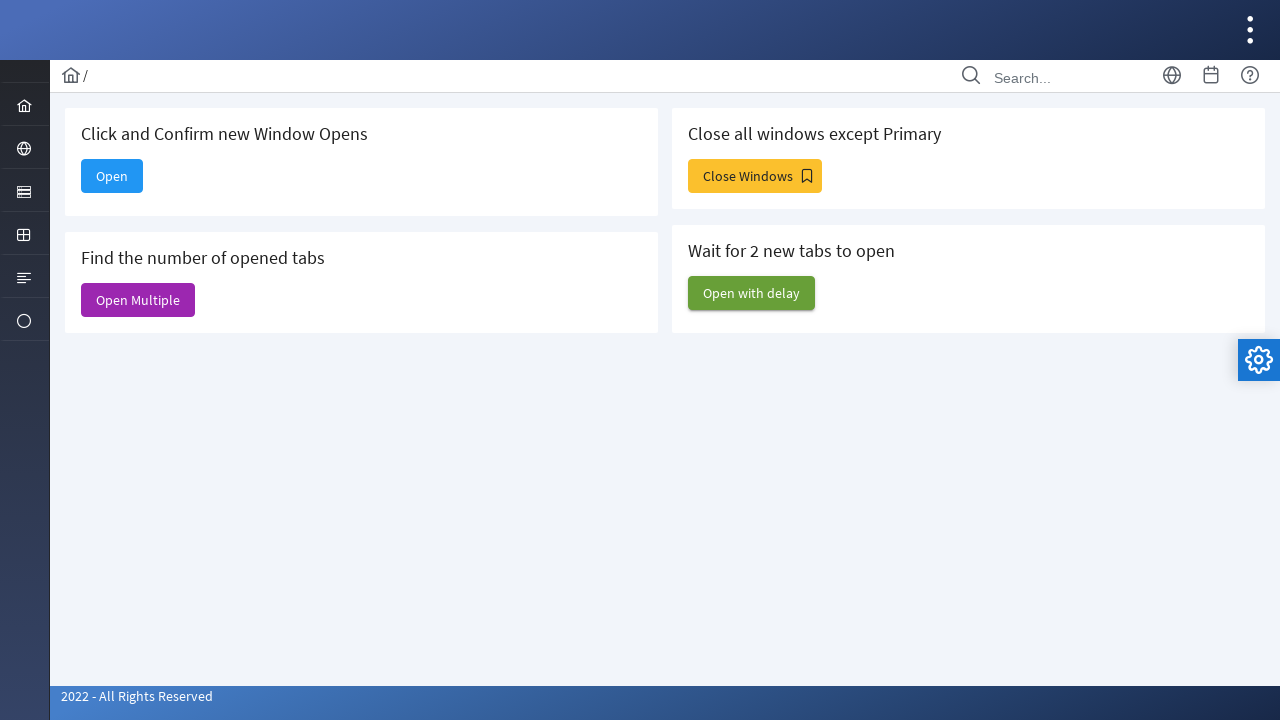

Navigated to window handling practice page
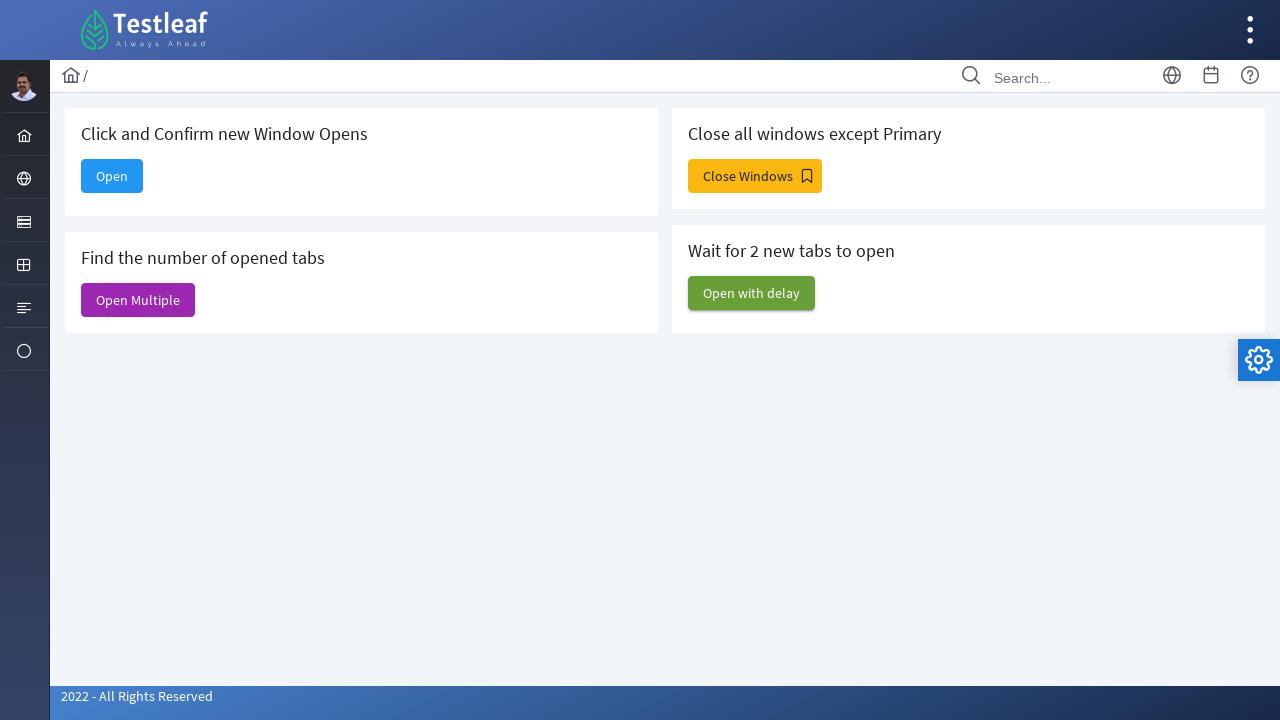

Clicked the 'Open Multiple' button at (138, 300) on xpath=//span[text()='Open Multiple']
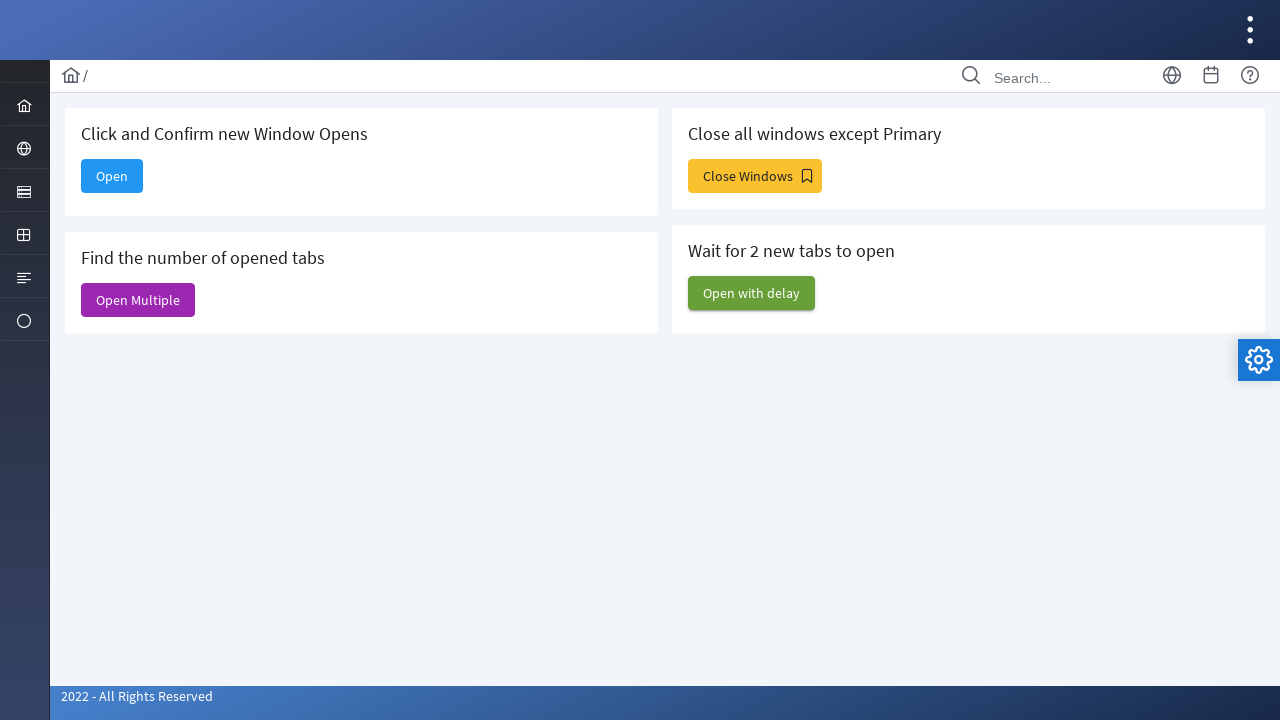

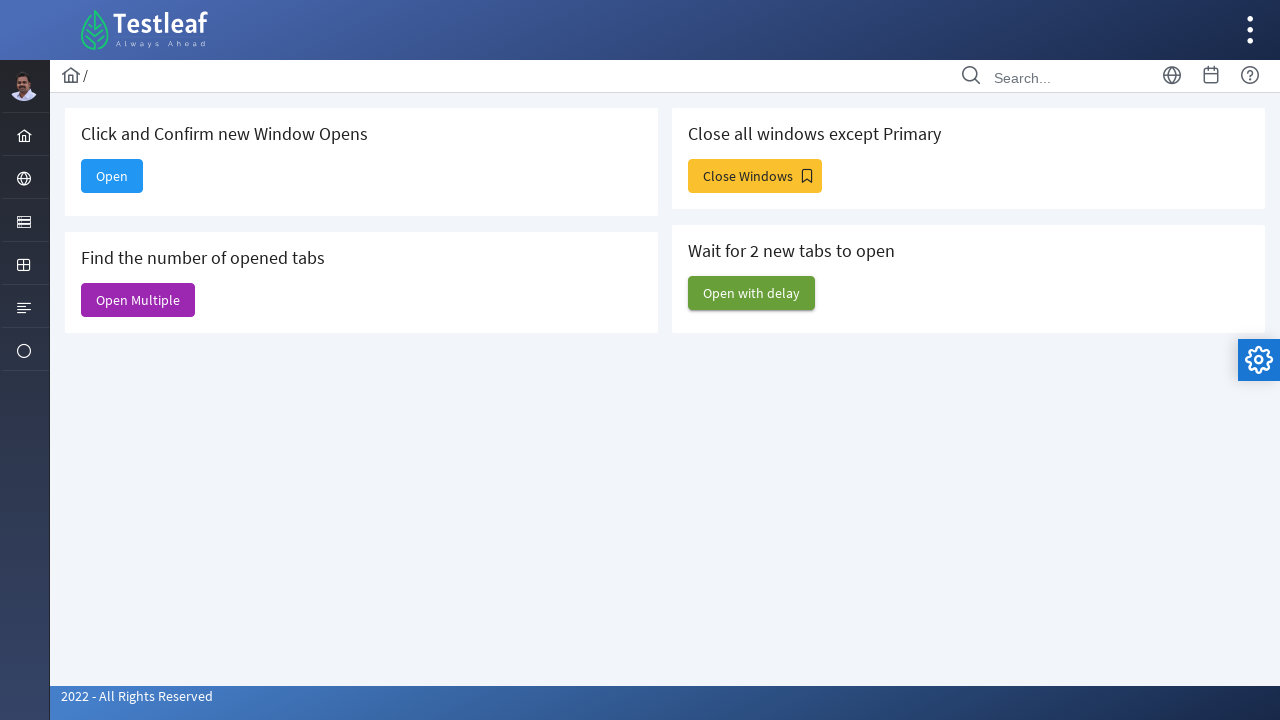